Tests double-click functionality on a button element that triggers a JavaScript function

Starting URL: https://selenium08.blogspot.com/2019/11/double-click.html

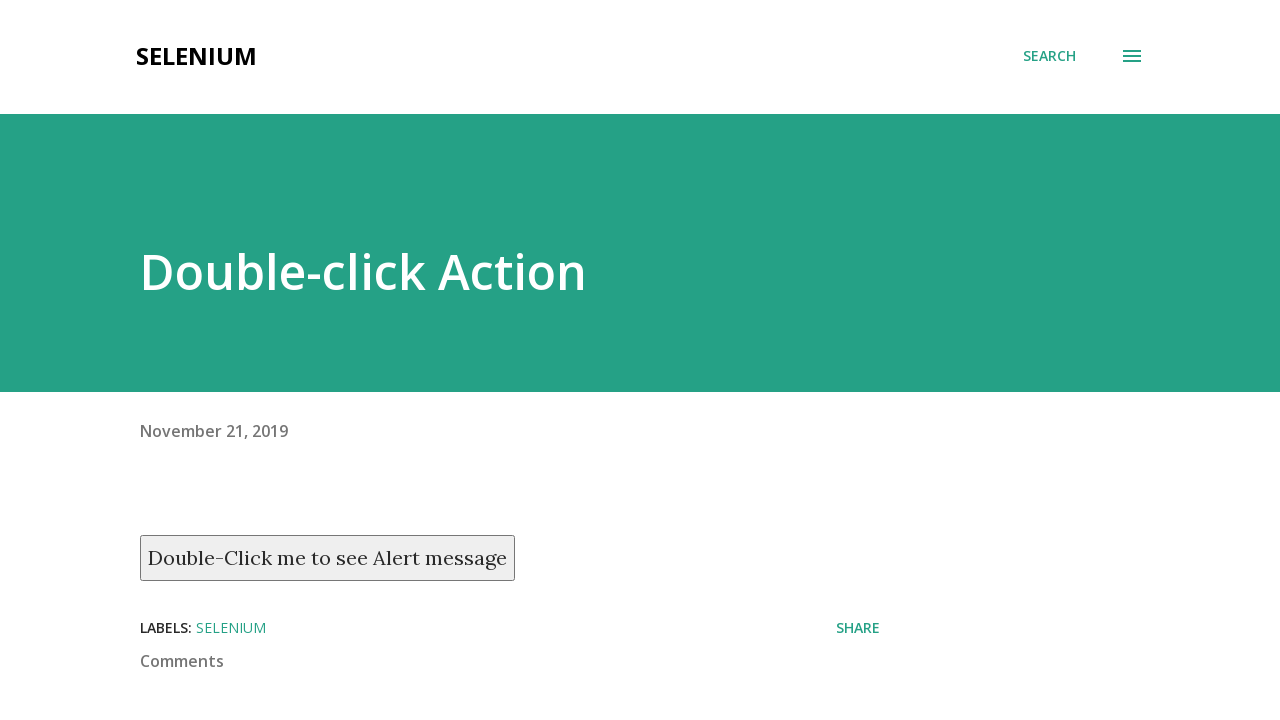

Located button element with ondblclick event
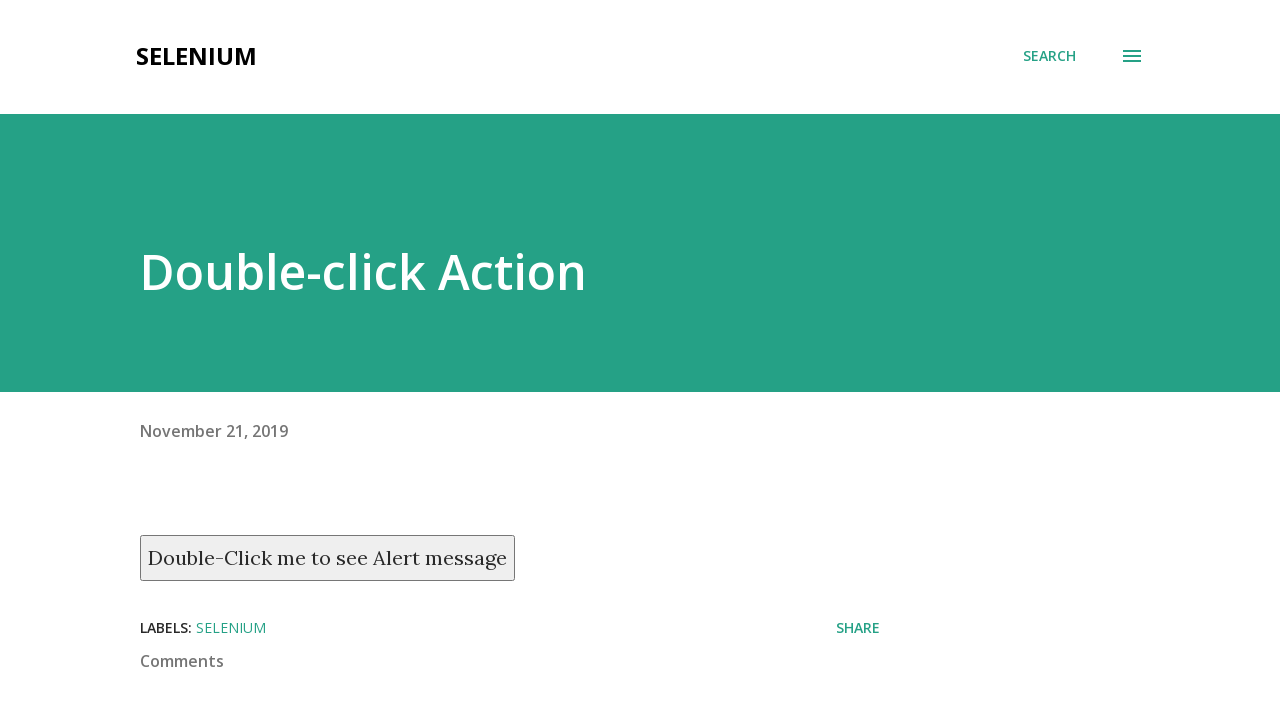

Double-clicked the button to trigger myFunction() at (328, 558) on button[ondblclick='myFunction()']
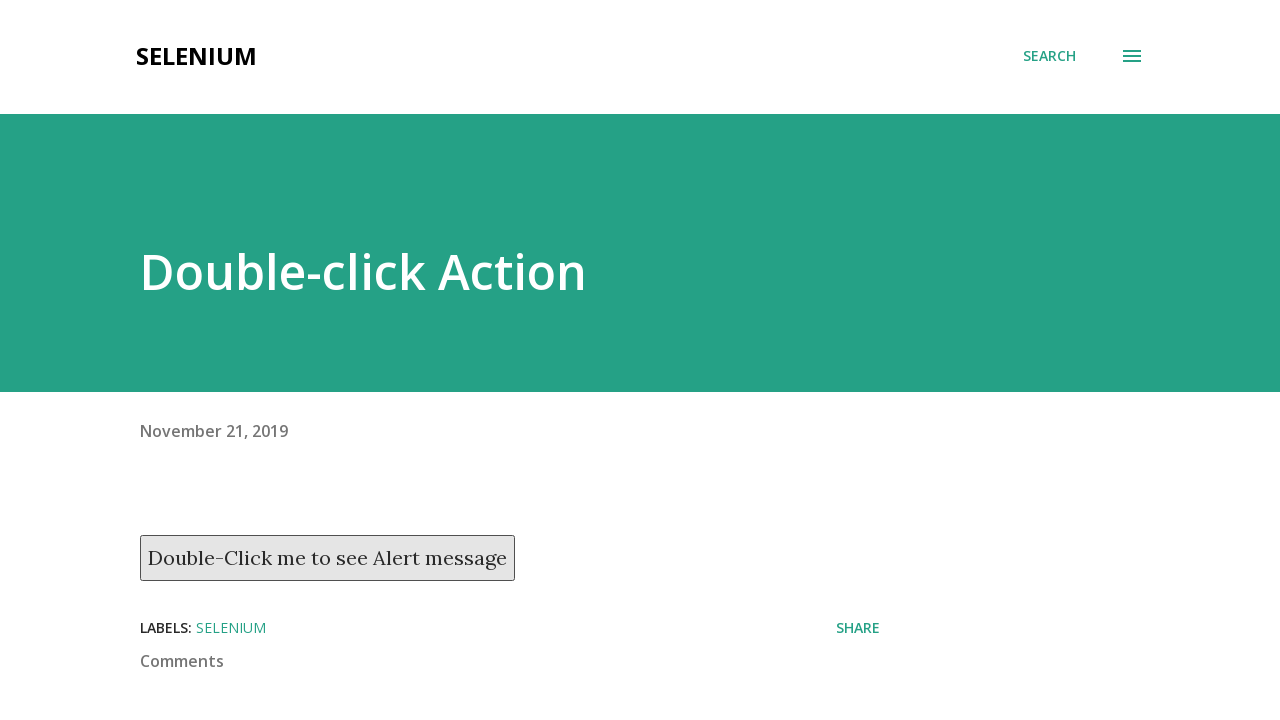

Waited 2 seconds for double-click action result
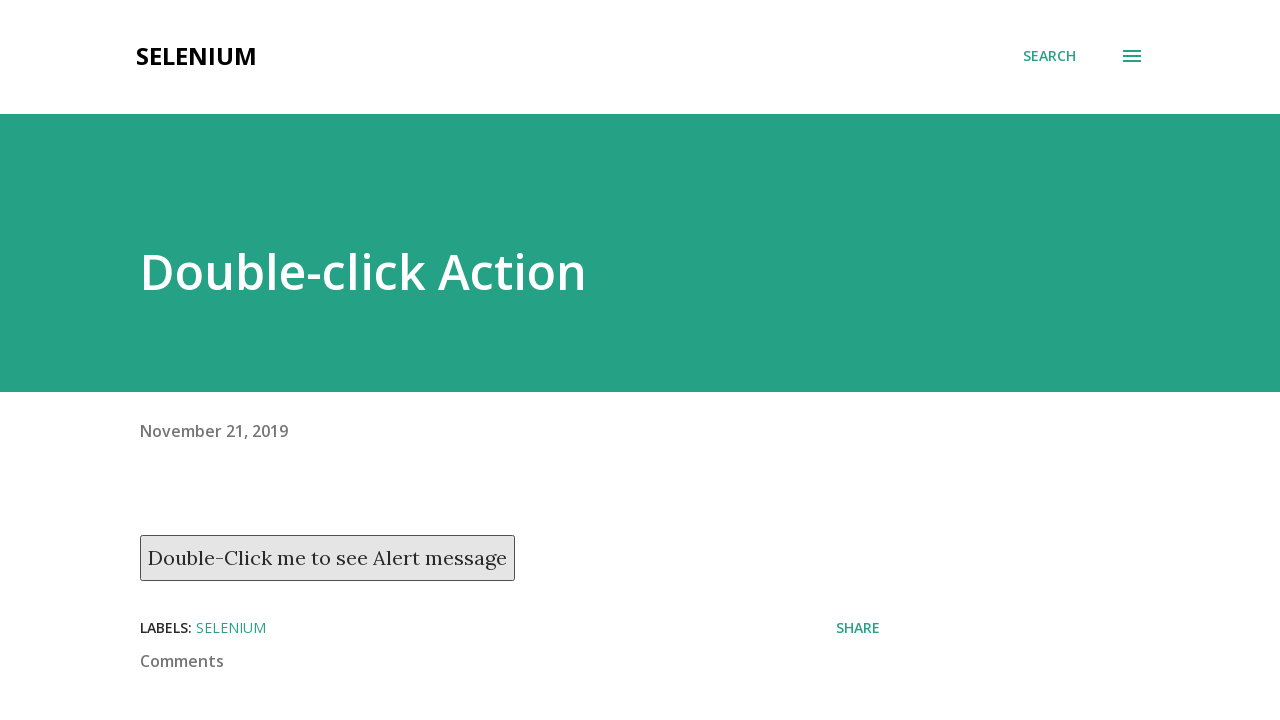

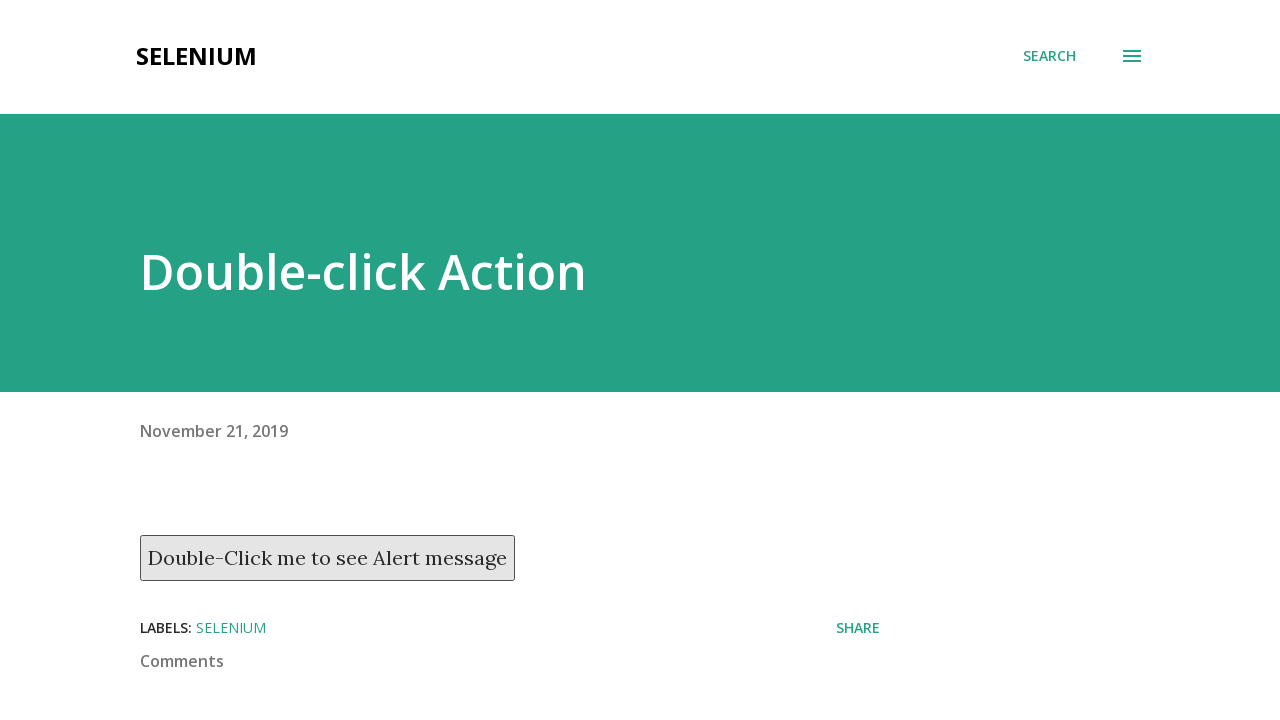